Tests dropdown functionality by iterating through all options and selecting them

Starting URL: https://the-internet.herokuapp.com/dropdown

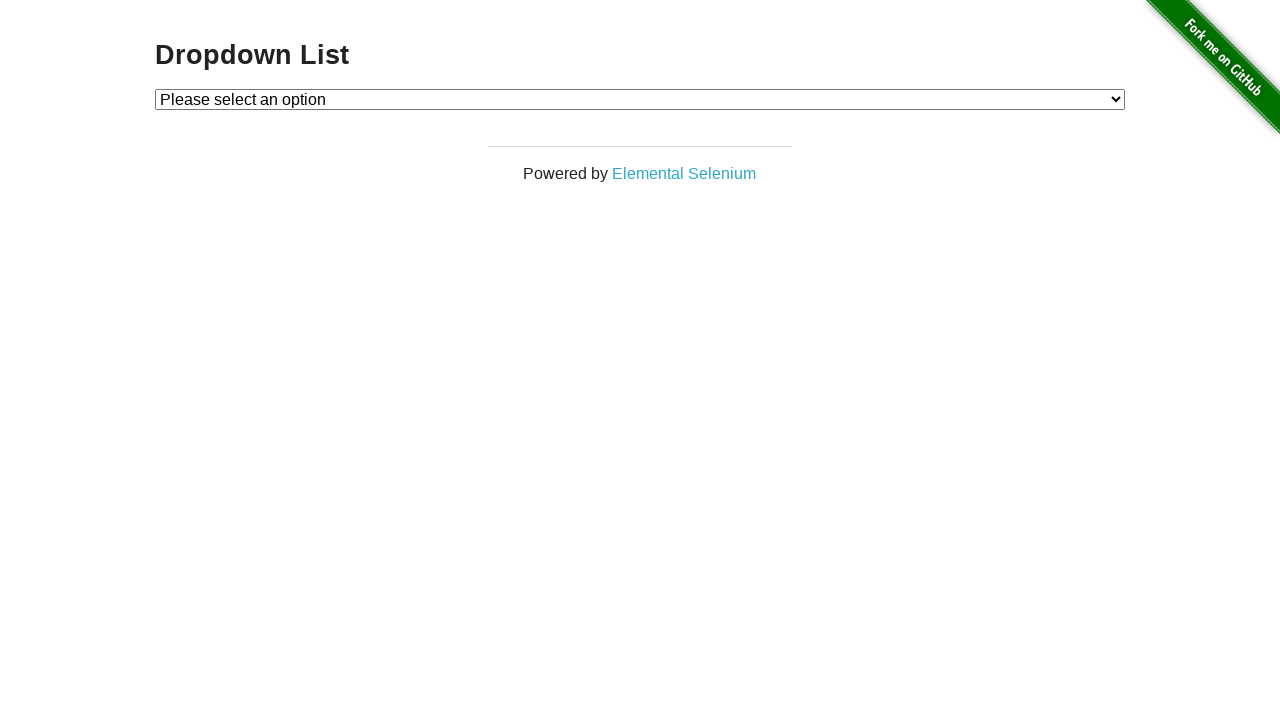

Waited for dropdown element to be visible
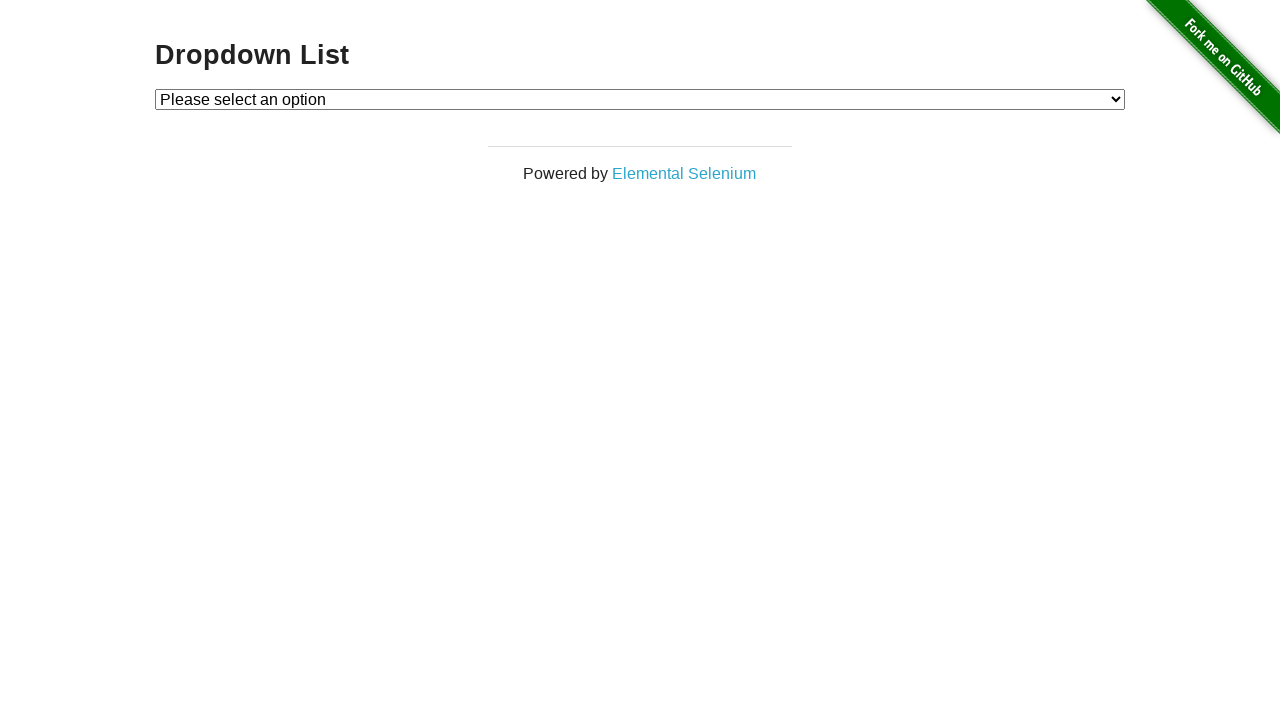

Selected Option 1 from dropdown on #dropdown
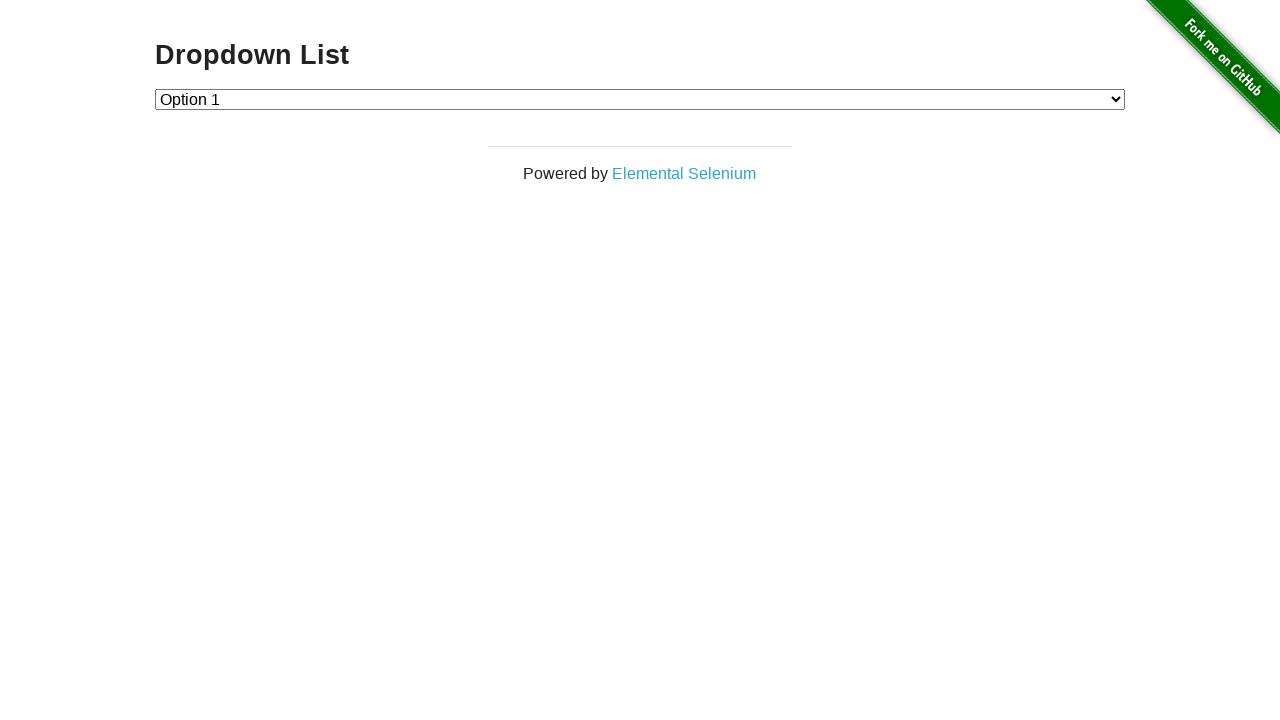

Selected Option 2 from dropdown on #dropdown
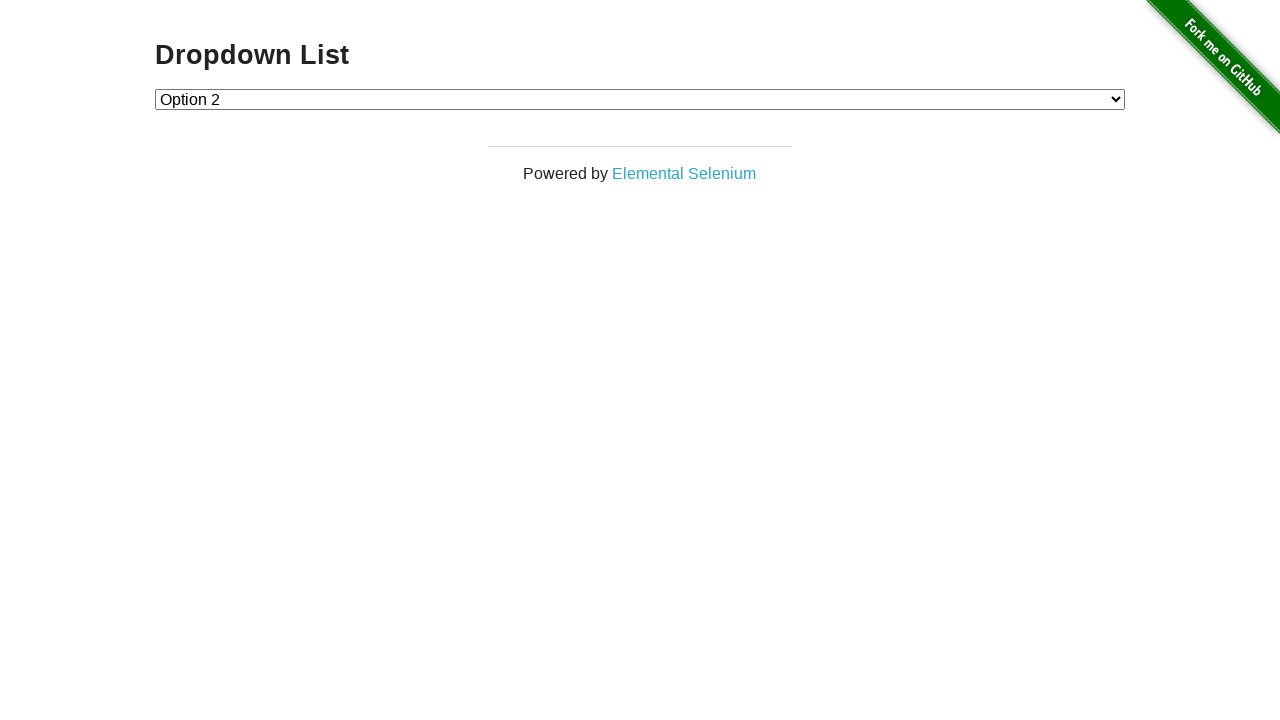

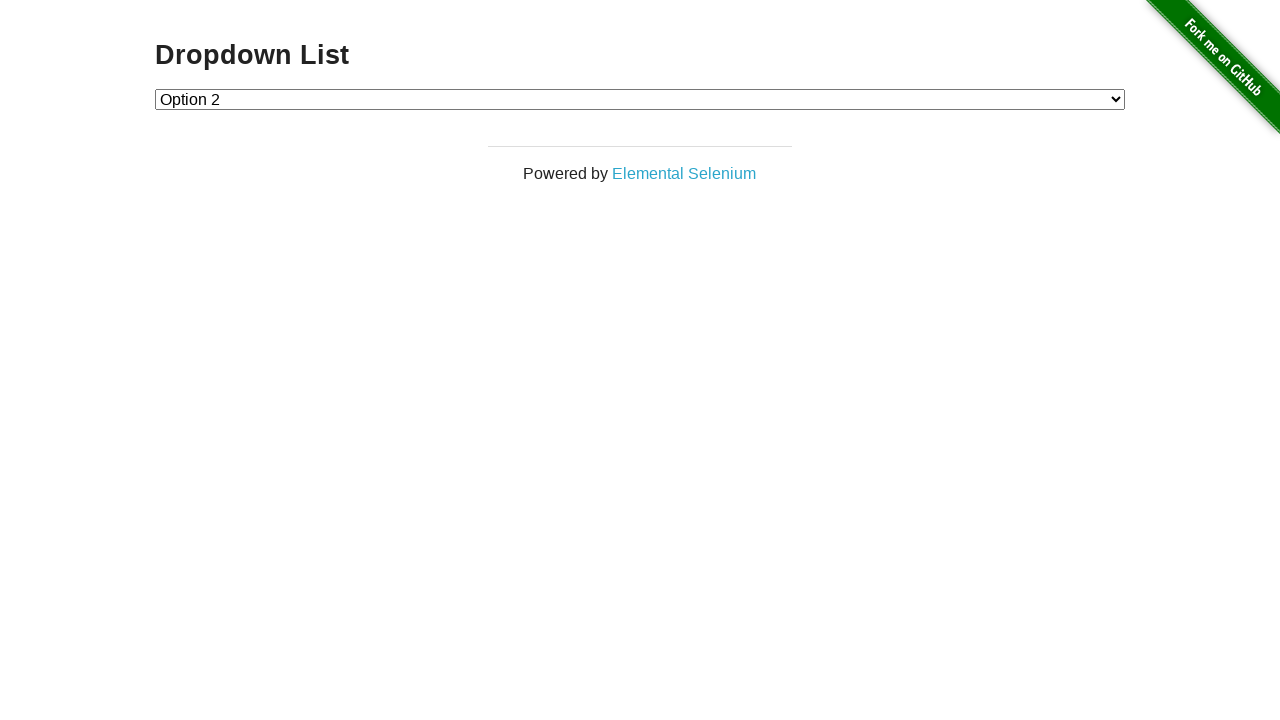